Tests infinite scroll functionality by scrolling down multiple times and verifying that new content loads dynamically

Starting URL: https://the-internet.herokuapp.com

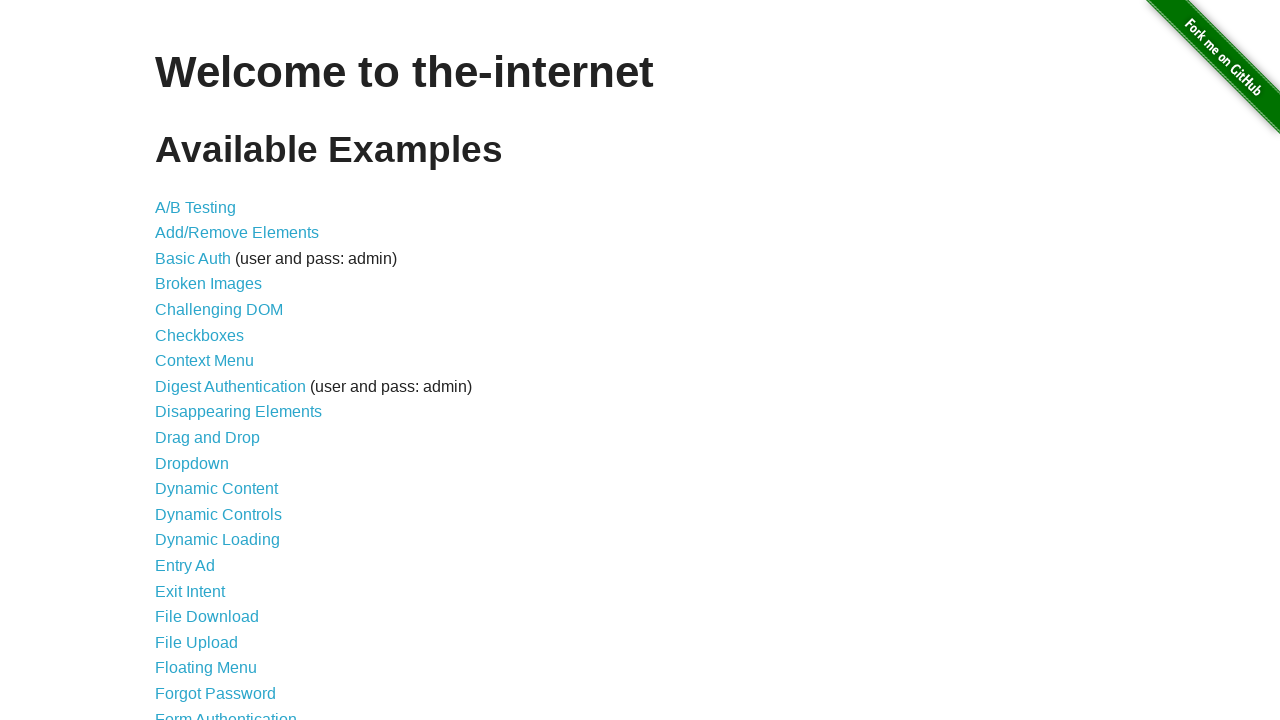

Clicked on Infinite Scroll link at (201, 360) on a[href='/infinite_scroll']
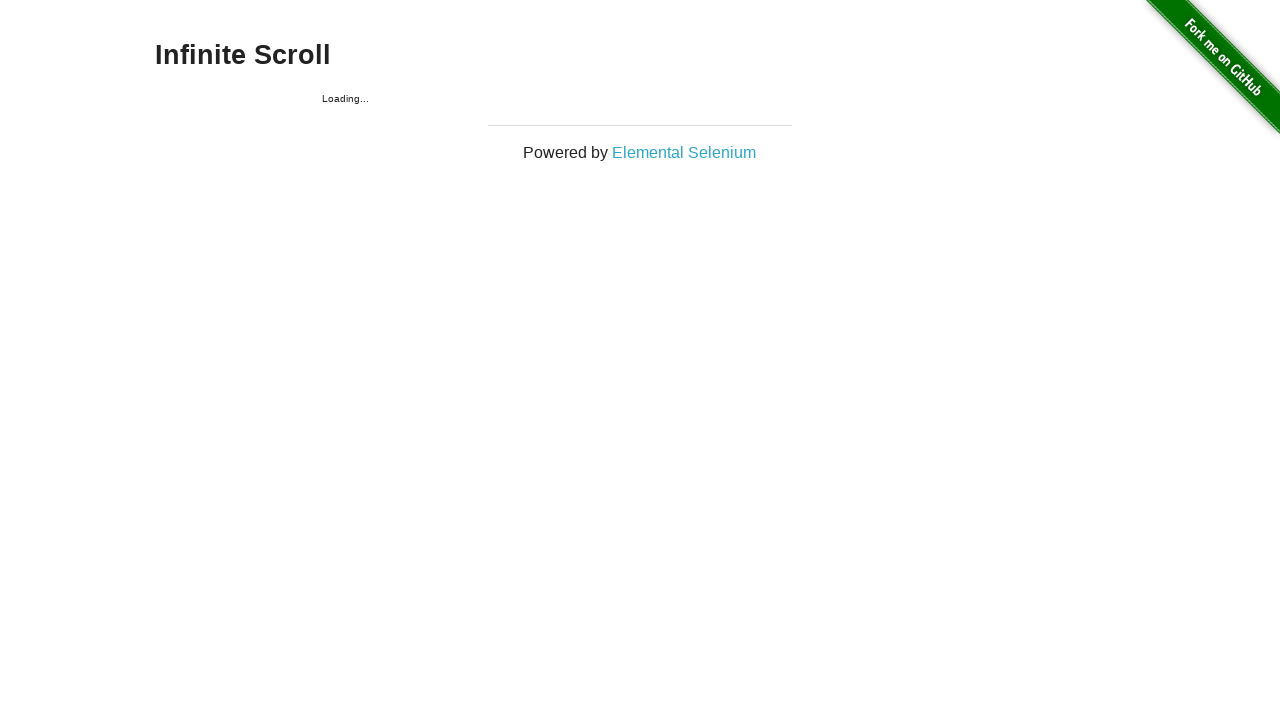

Infinite Scroll page loaded and header verified
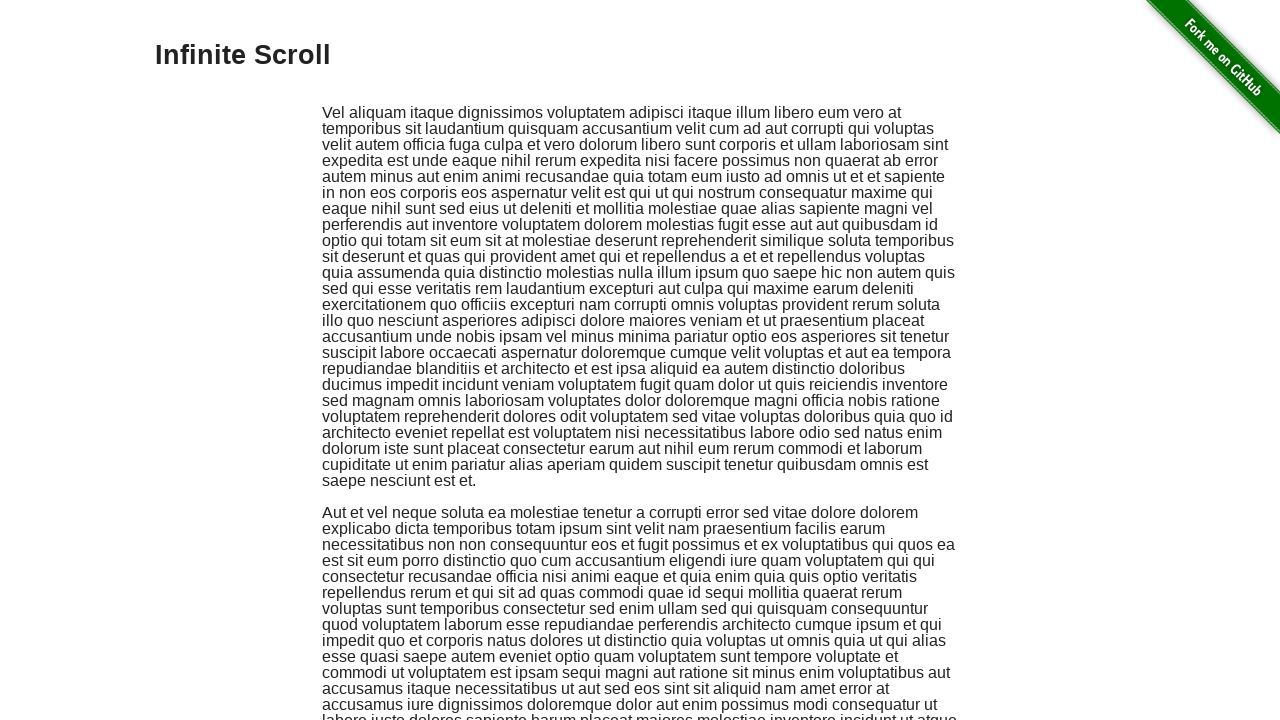

Scrolled to bottom of page (scroll #1)
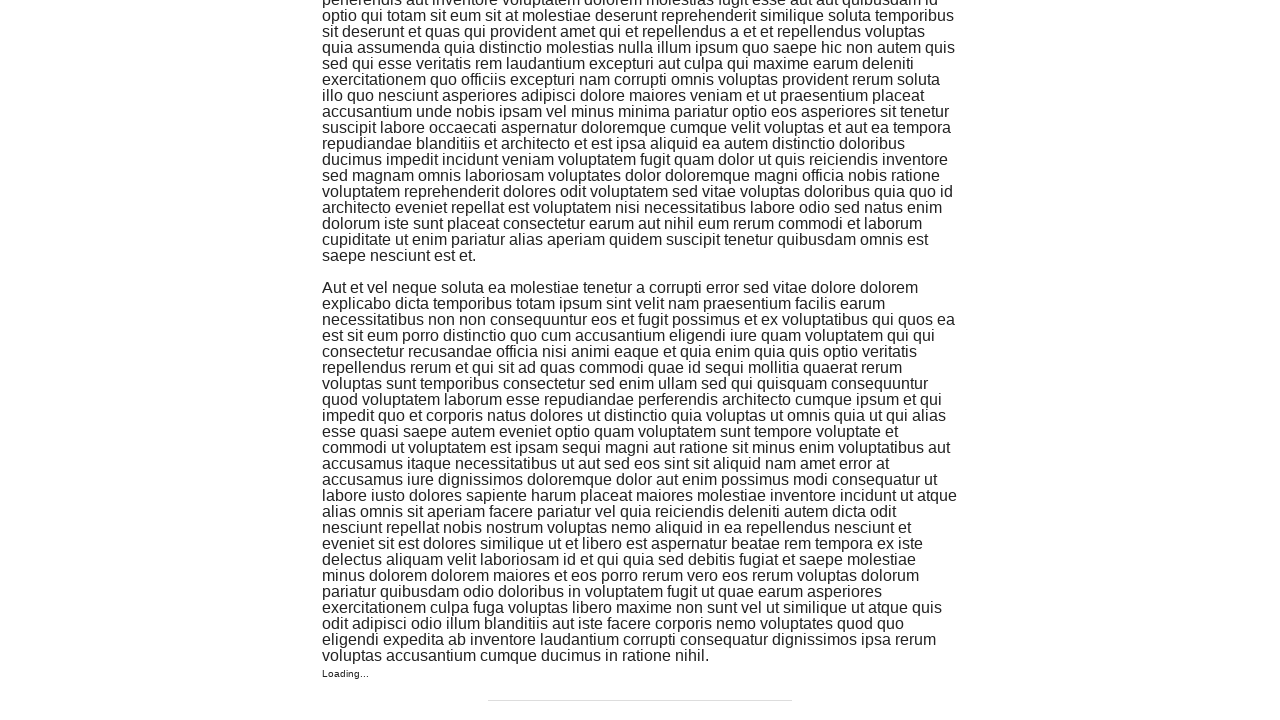

Waited 2 seconds for new content to load after scroll #1
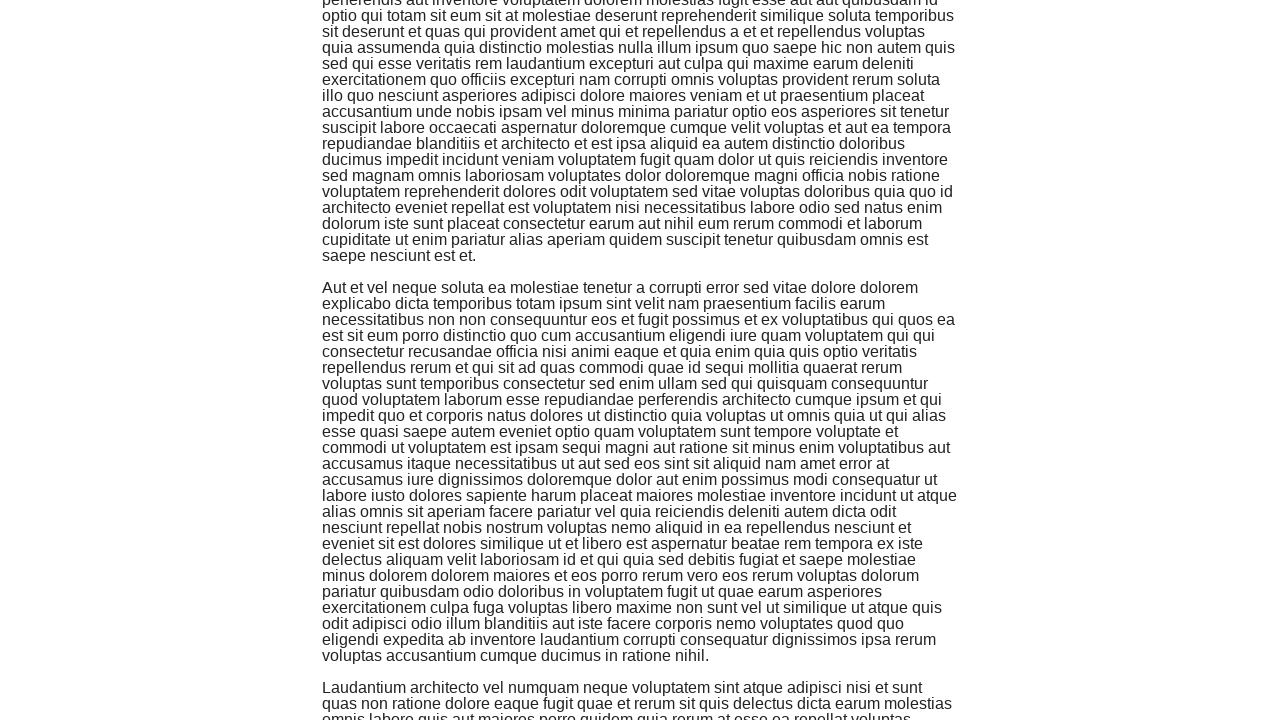

Scroll #1 — Found 3 dynamically added paragraphs
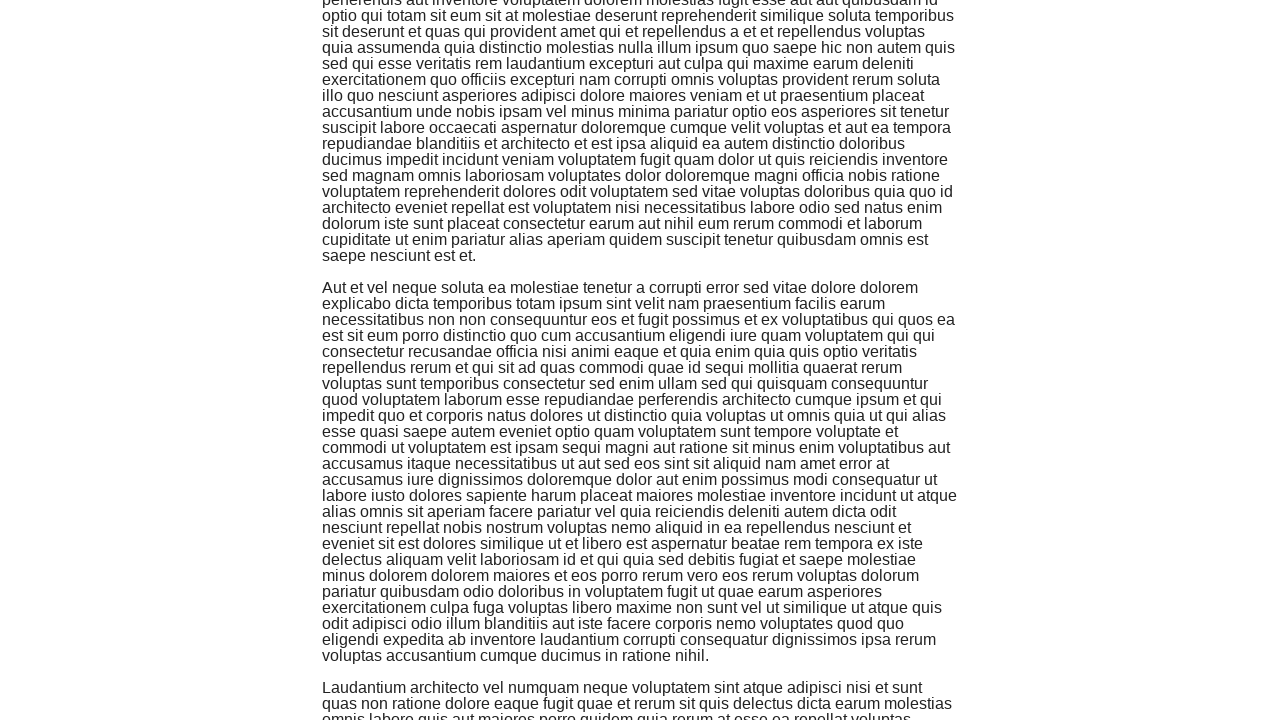

Scrolled to bottom of page (scroll #2)
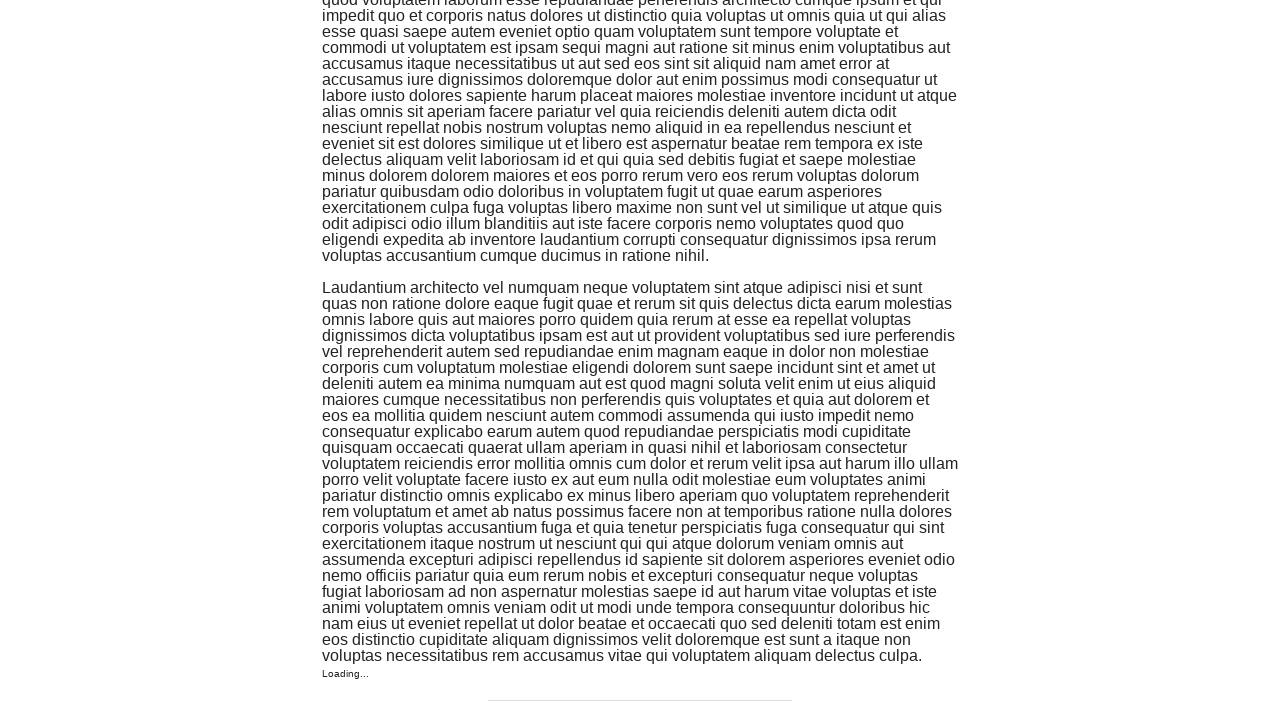

Waited 2 seconds for new content to load after scroll #2
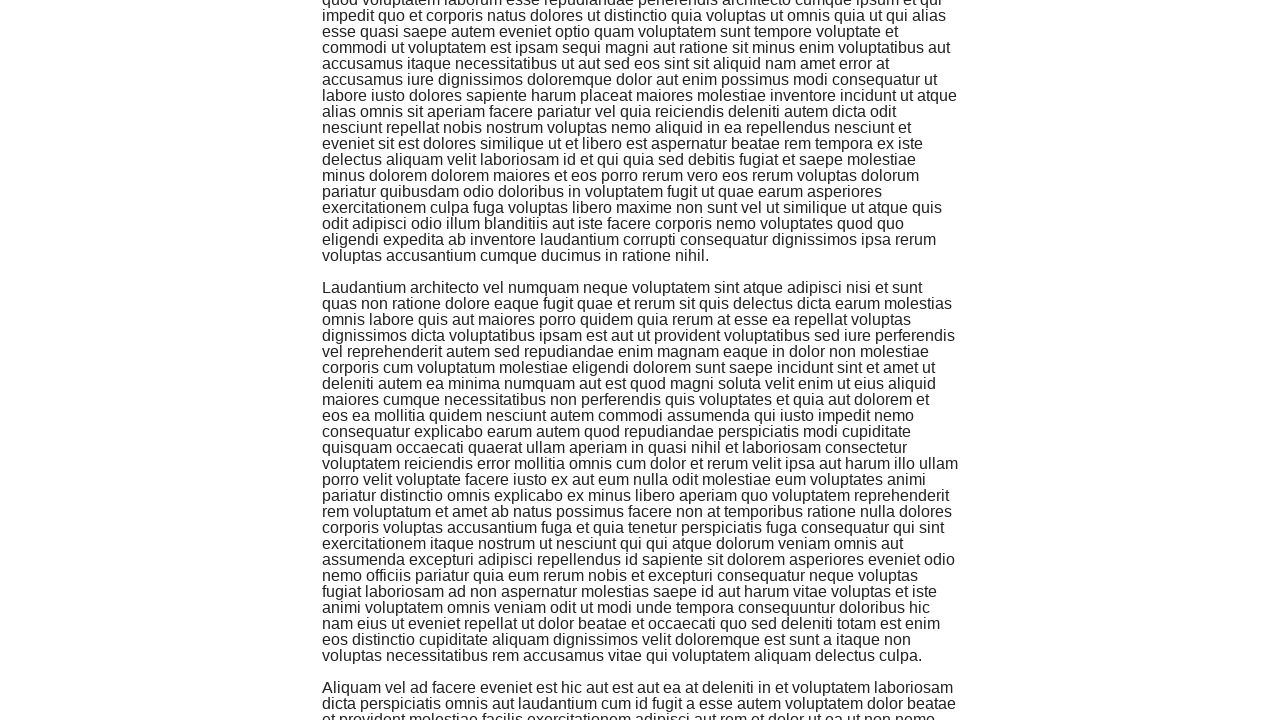

Scroll #2 — Found 4 dynamically added paragraphs
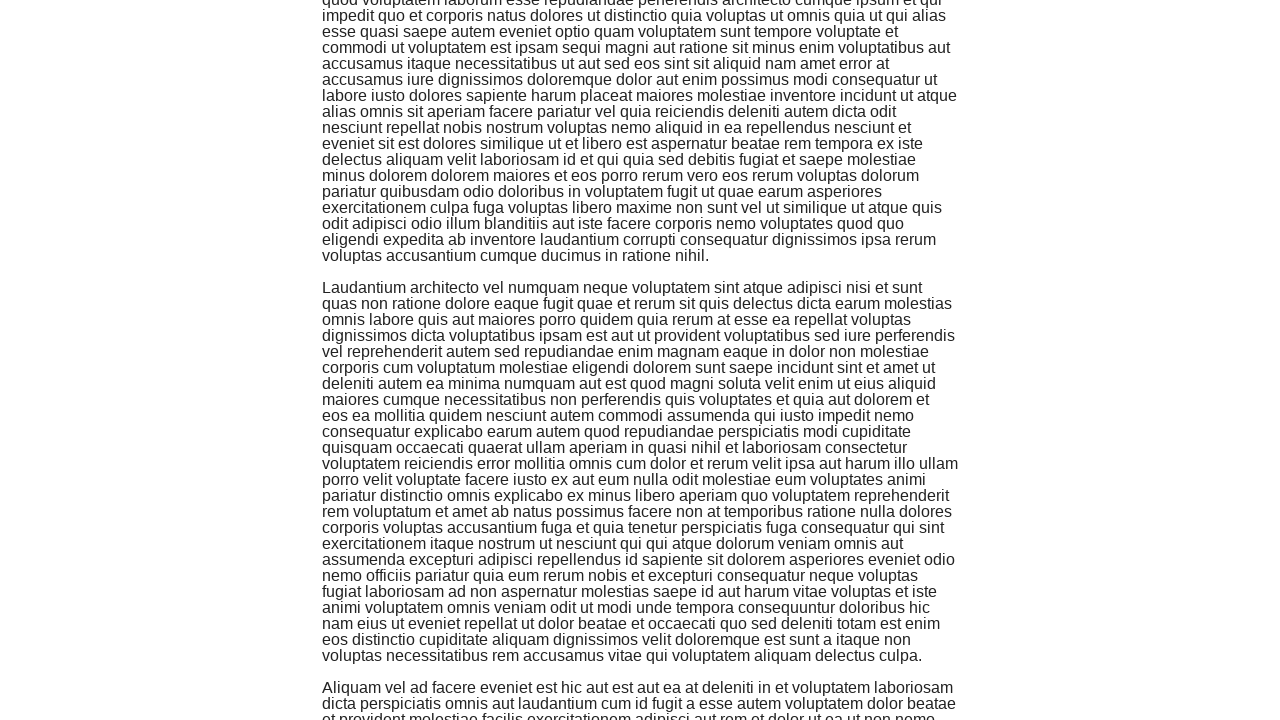

Scrolled to bottom of page (scroll #3)
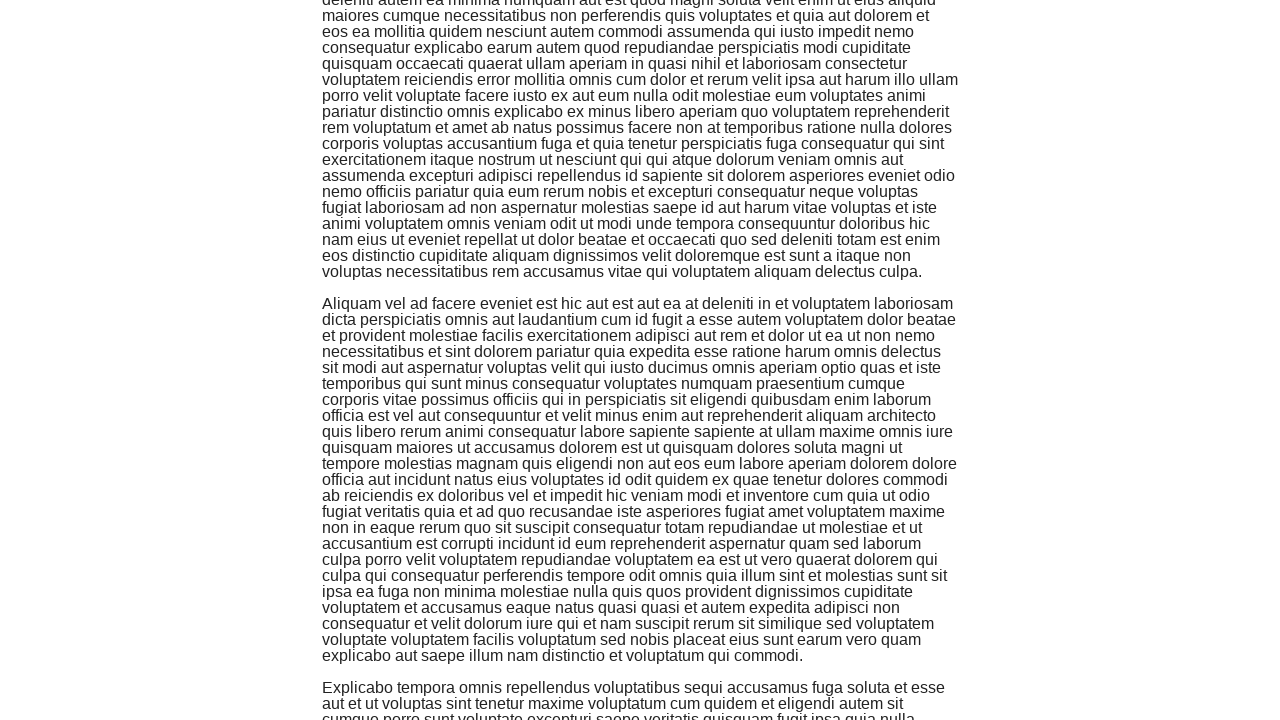

Waited 2 seconds for new content to load after scroll #3
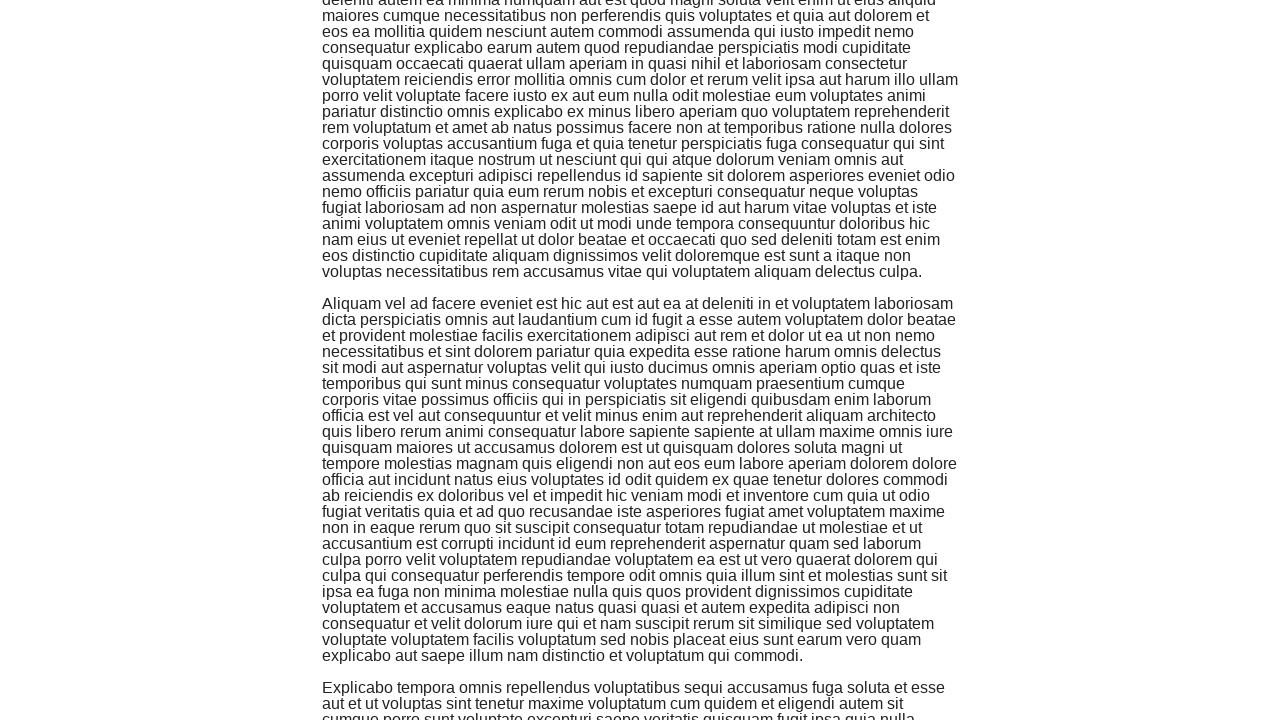

Scroll #3 — Found 5 dynamically added paragraphs
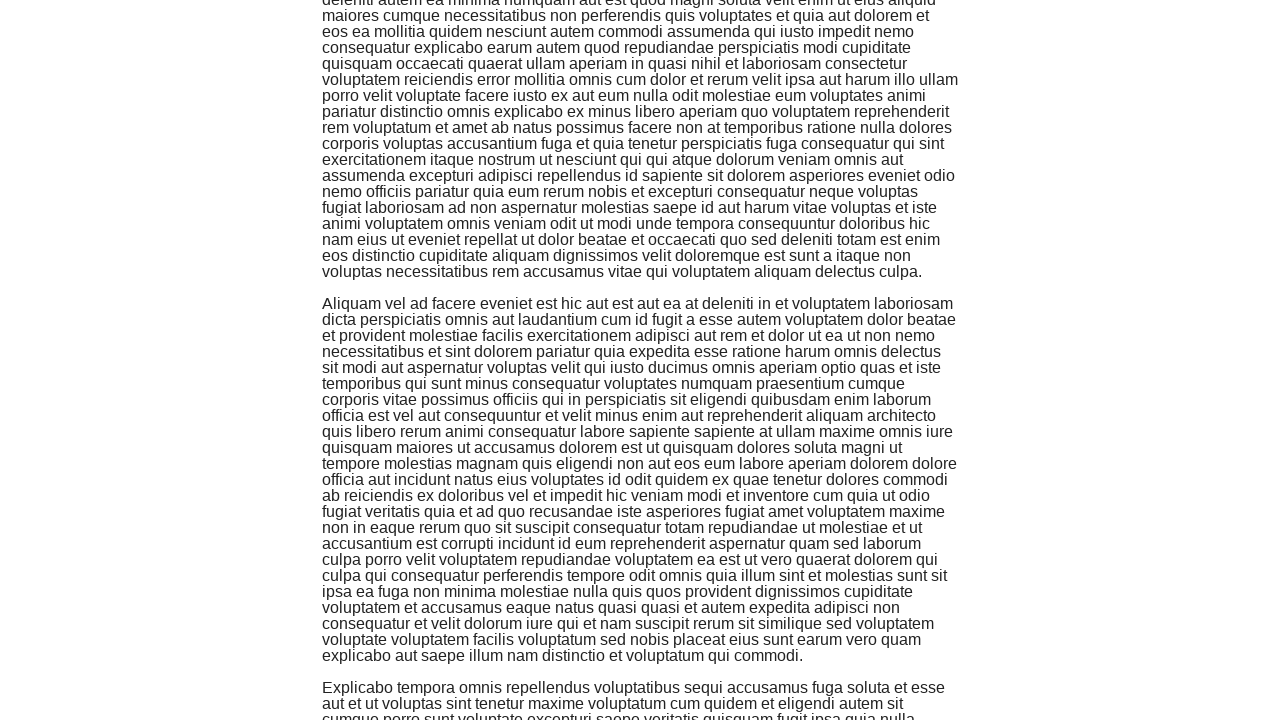

Scrolled to bottom of page (scroll #4)
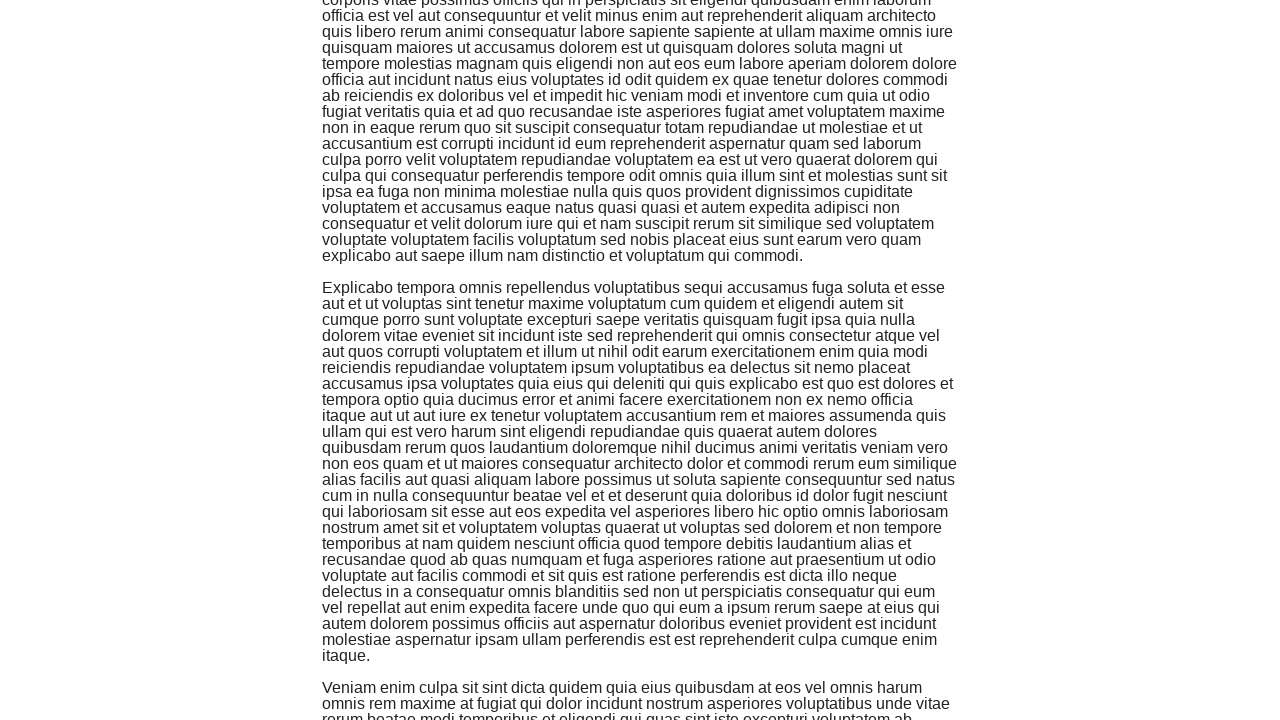

Waited 2 seconds for new content to load after scroll #4
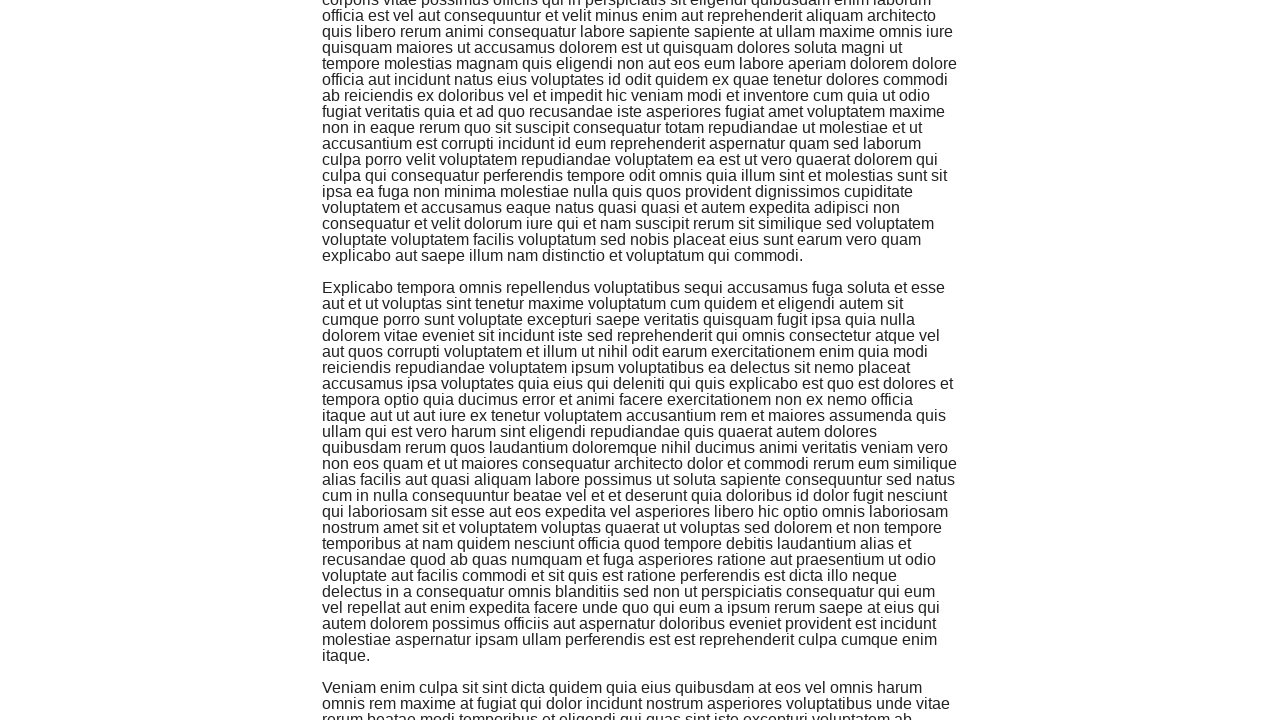

Scroll #4 — Found 6 dynamically added paragraphs
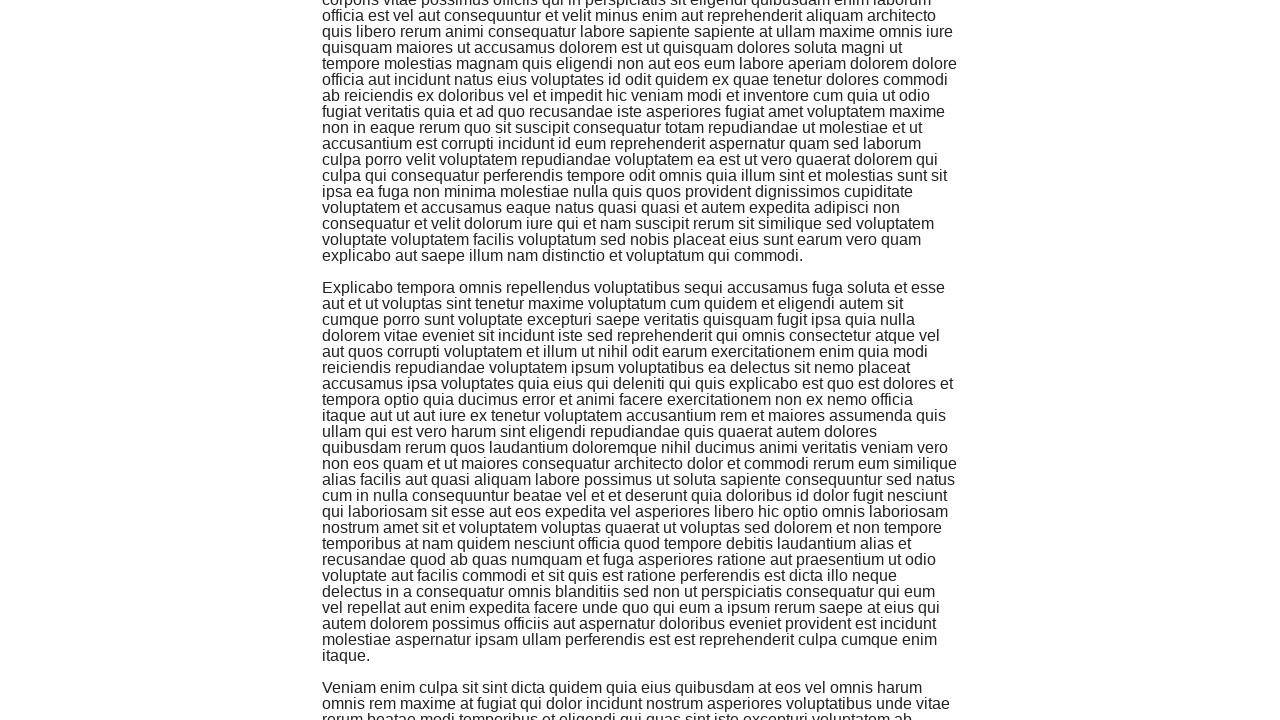

Scrolled to bottom of page (scroll #5)
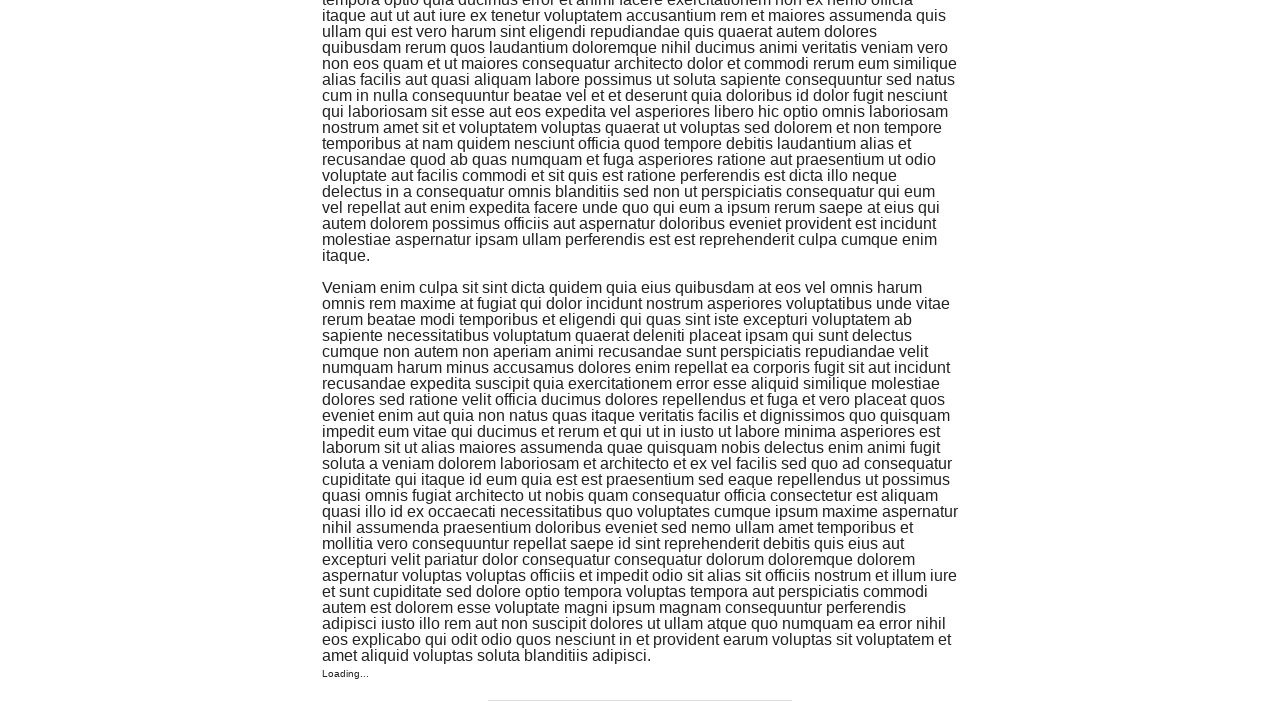

Waited 2 seconds for new content to load after scroll #5
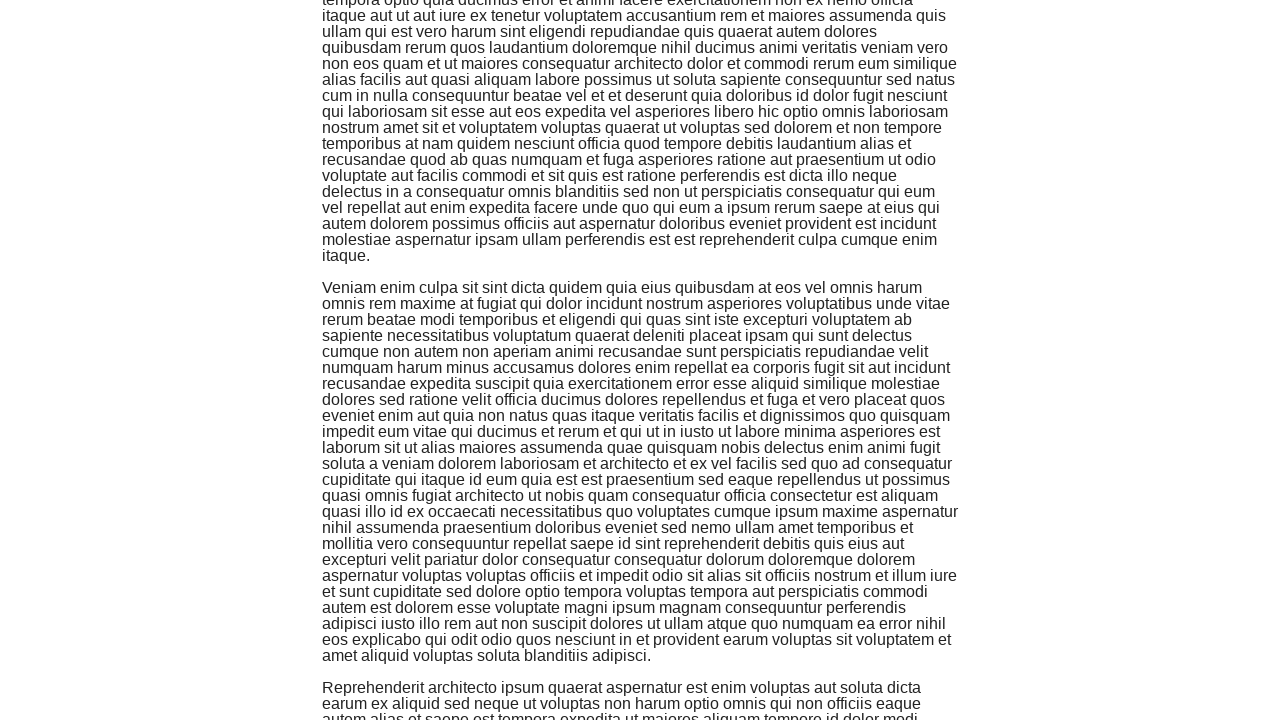

Scroll #5 — Found 7 dynamically added paragraphs
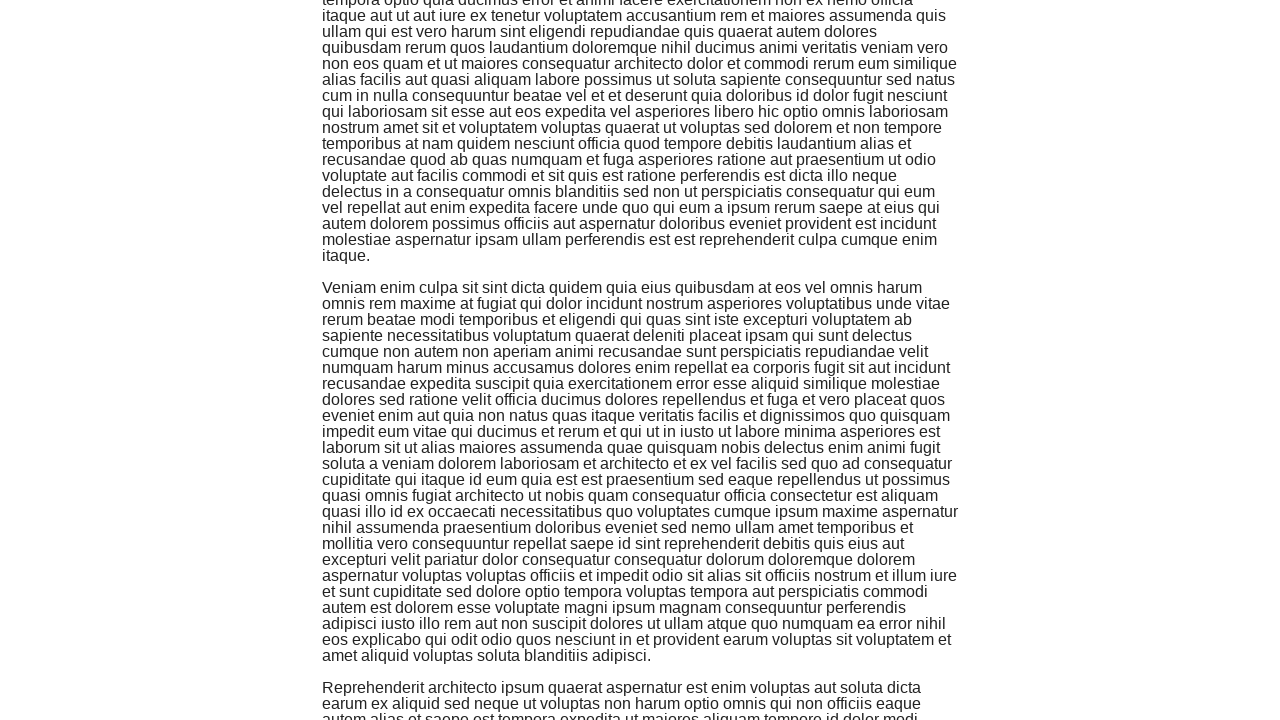

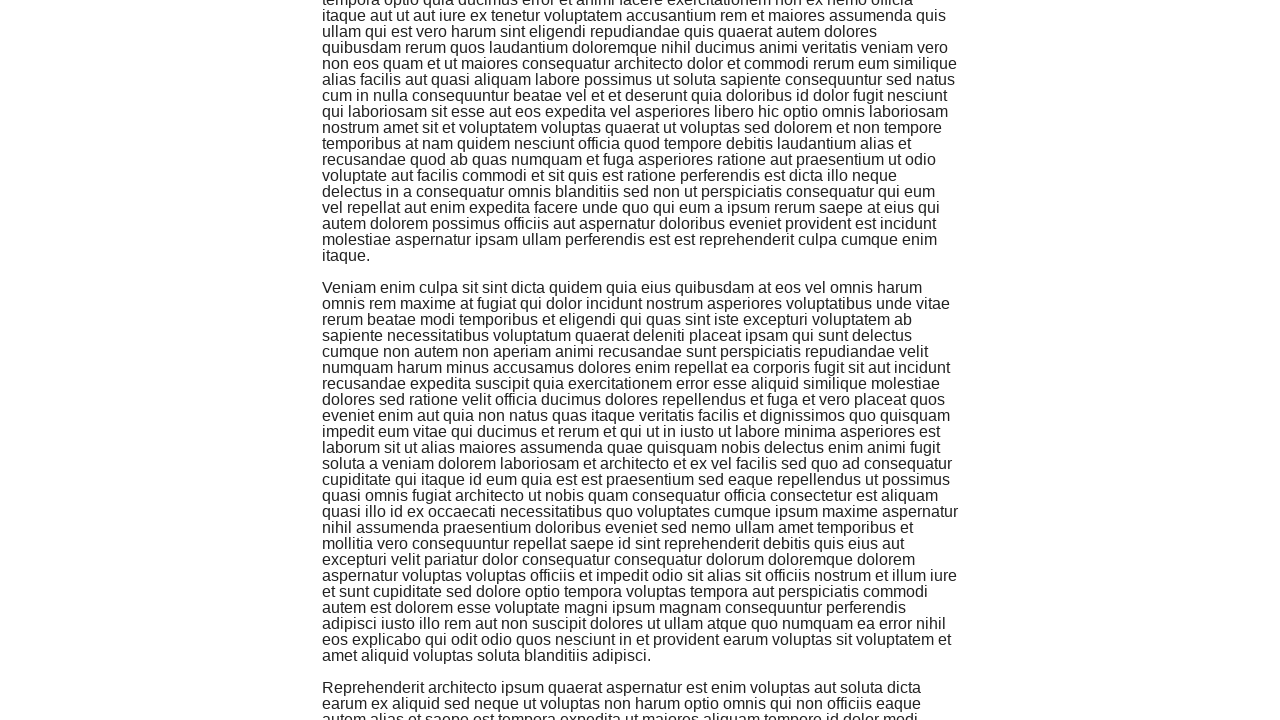